Navigates to a dog rescue organization's available dogs page and verifies that the dog listing section loads successfully.

Starting URL: http://dpsrescue.org/adopt/available/

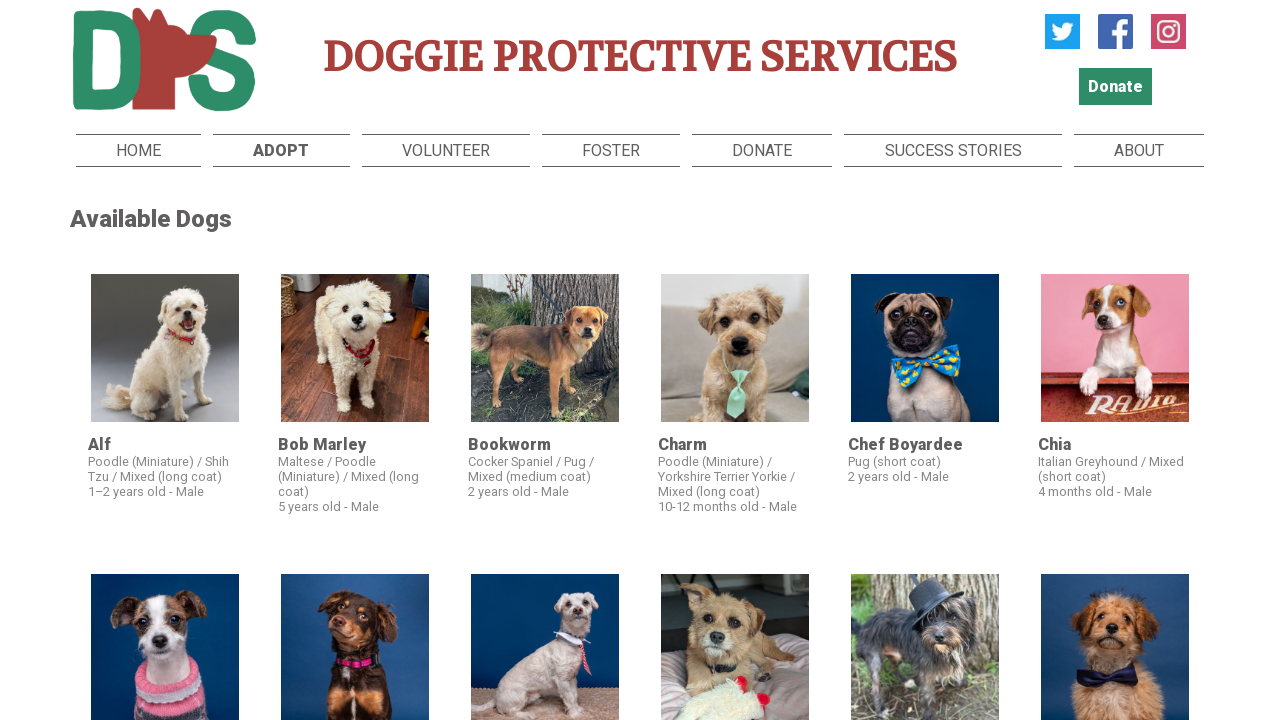

Navigated to dog rescue organization's available dogs page
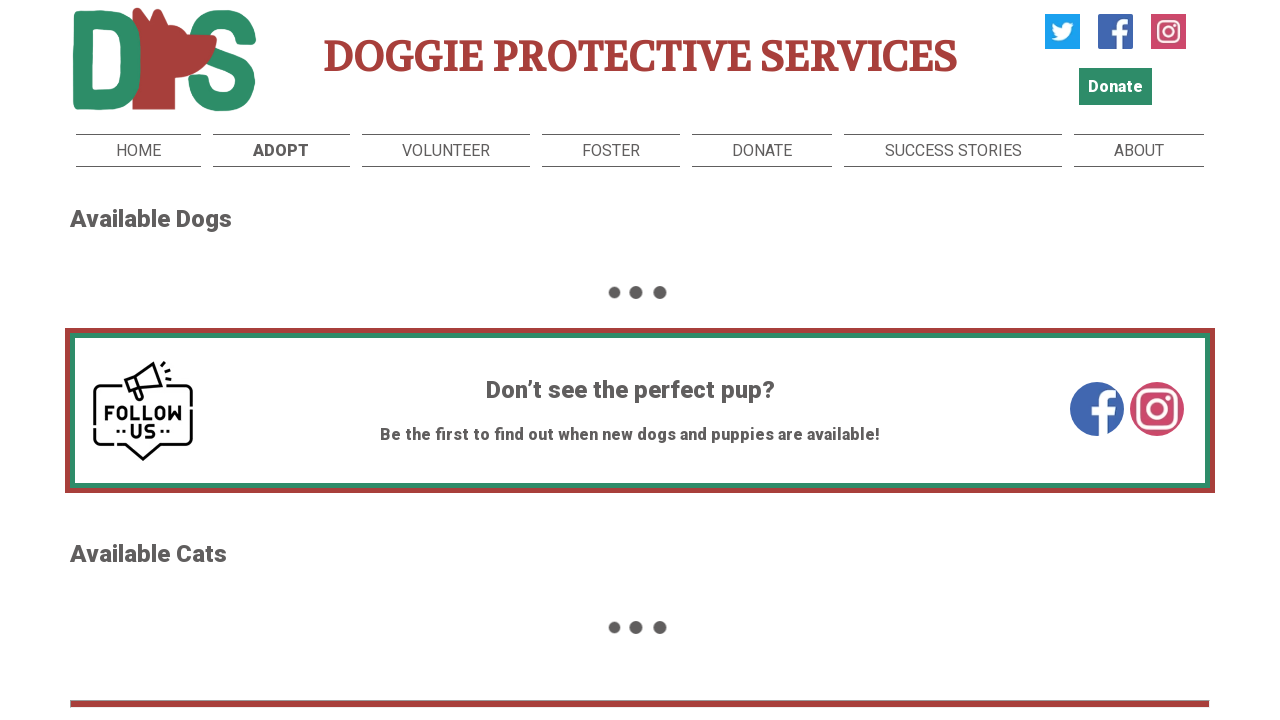

Waited for page to fully load (networkidle state)
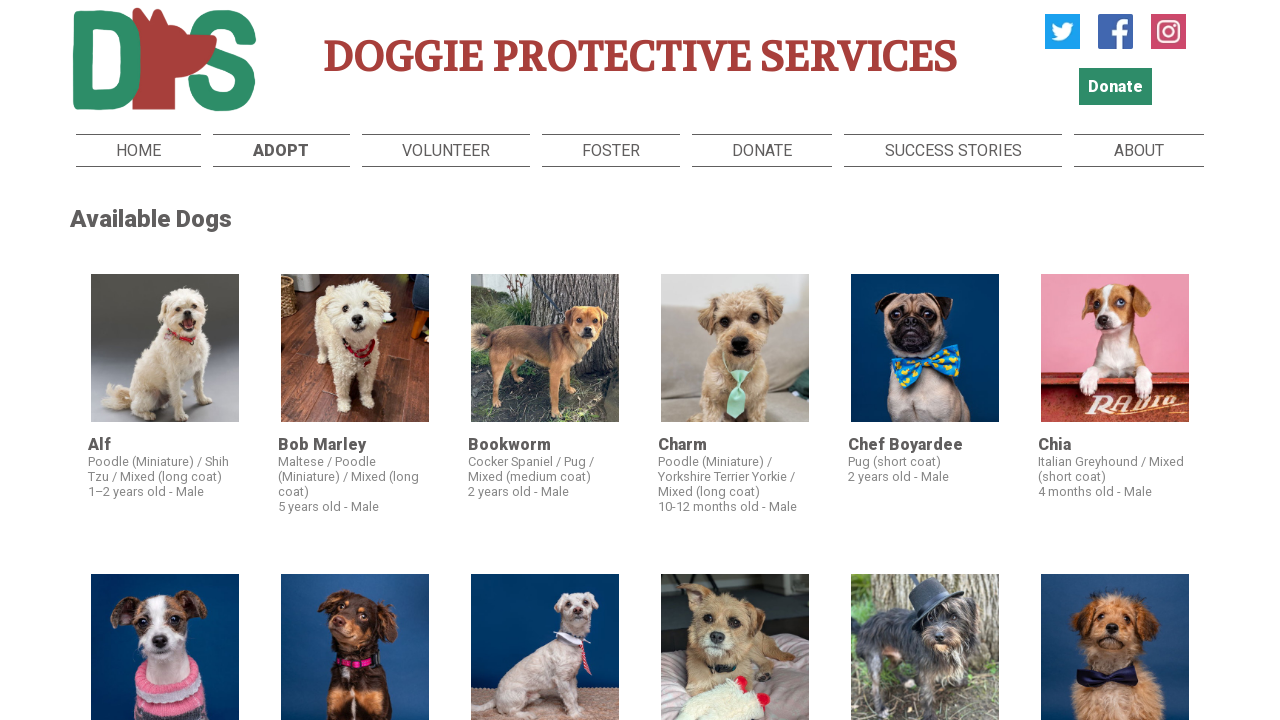

Waited for dog listing container to be visible
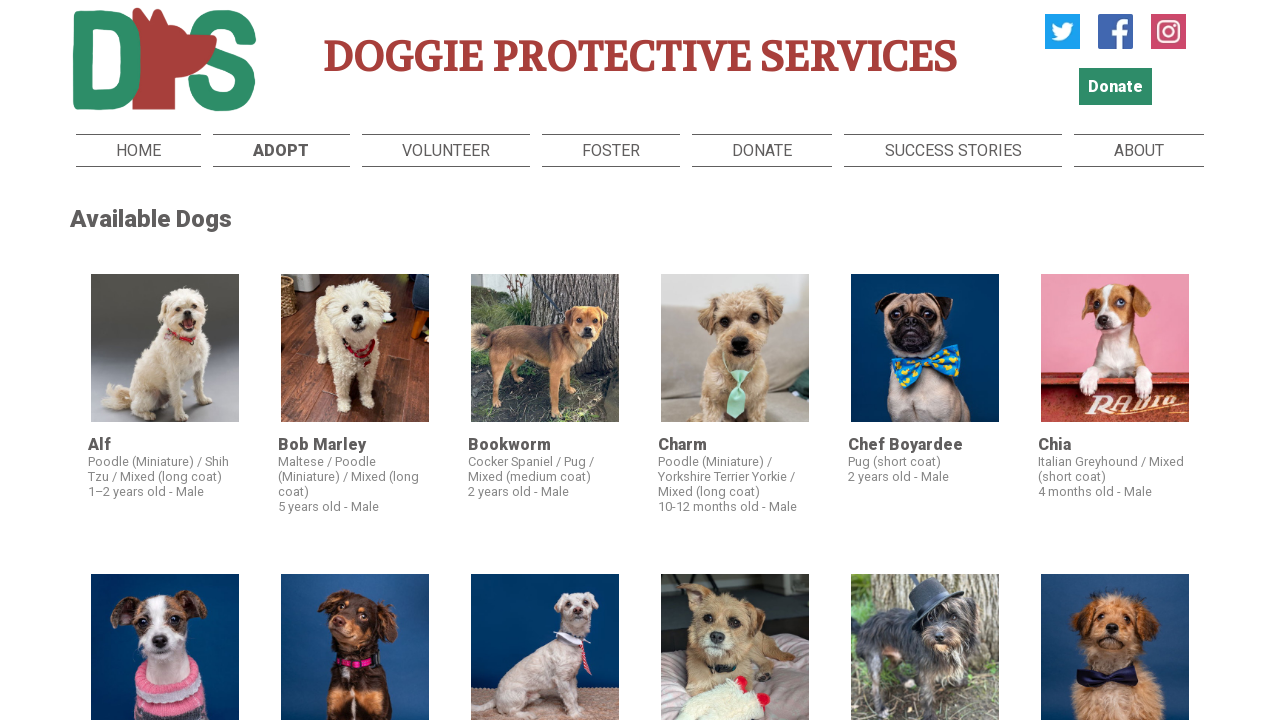

Verified that dog entries are present within the listing container
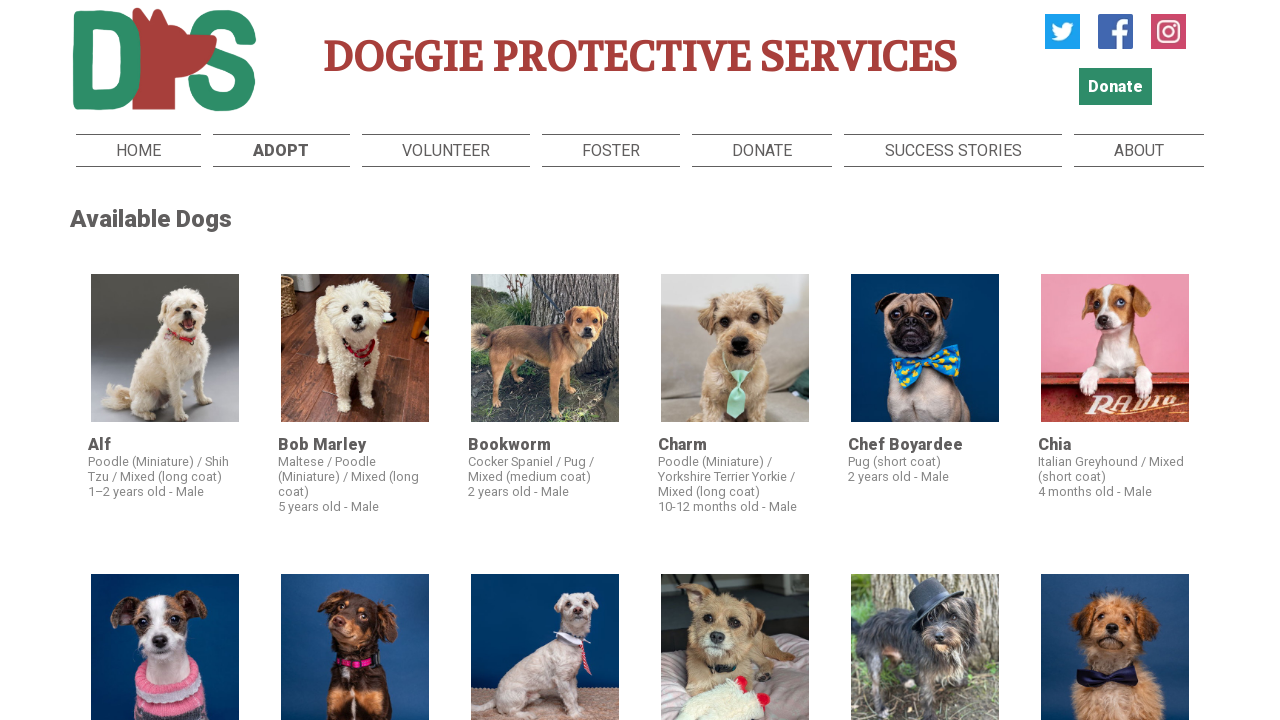

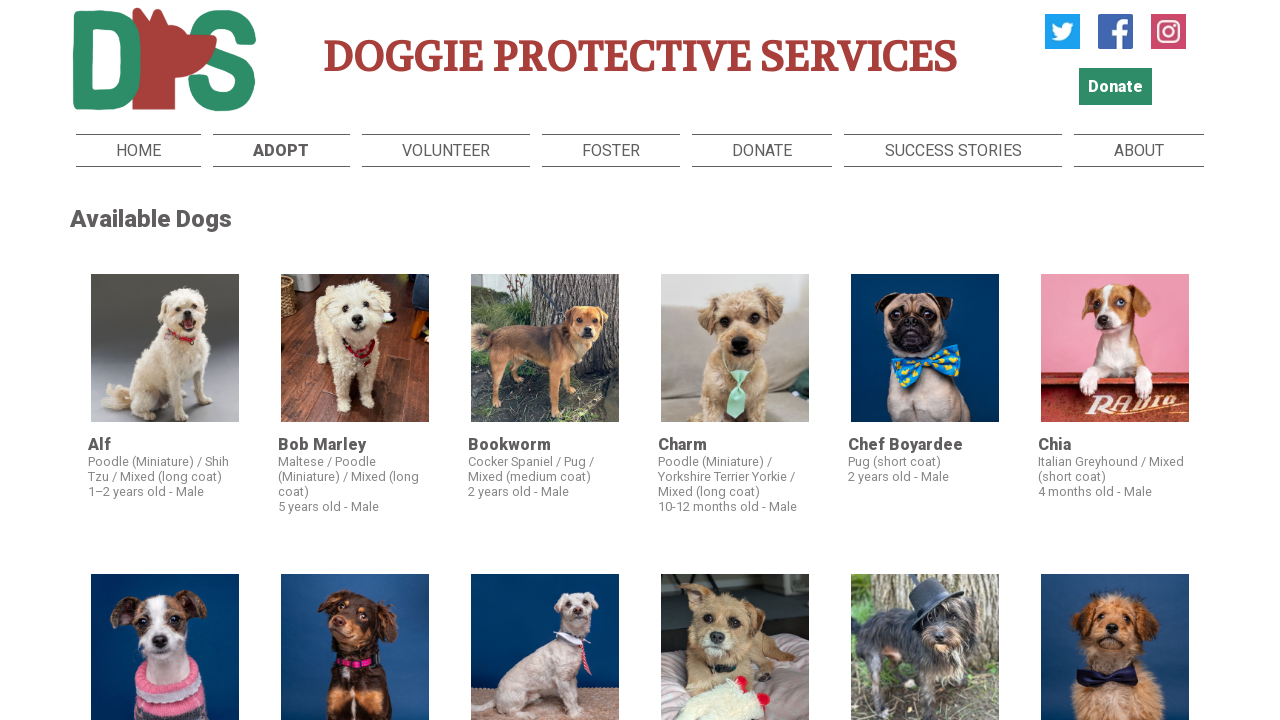